Simple browser launch test that navigates to Snapdeal homepage and maximizes the window

Starting URL: https://www.snapdeal.com/

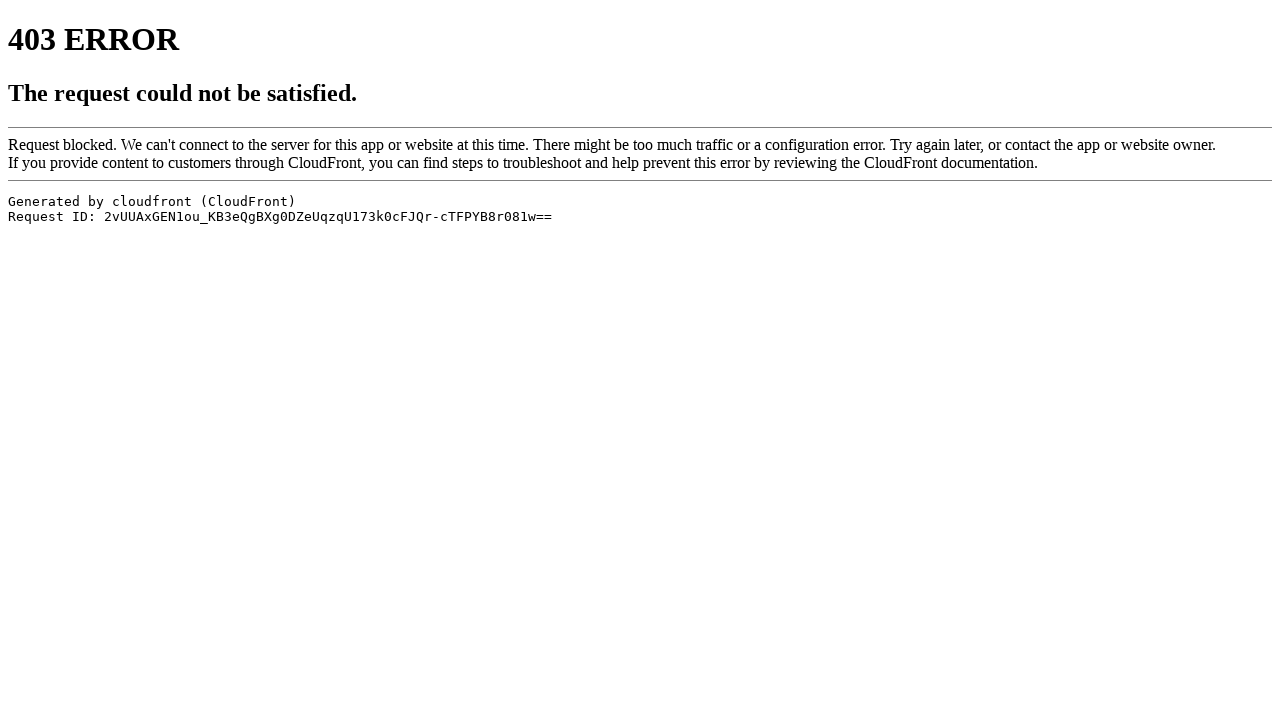

Set viewport size to 1920x1080 to maximize window
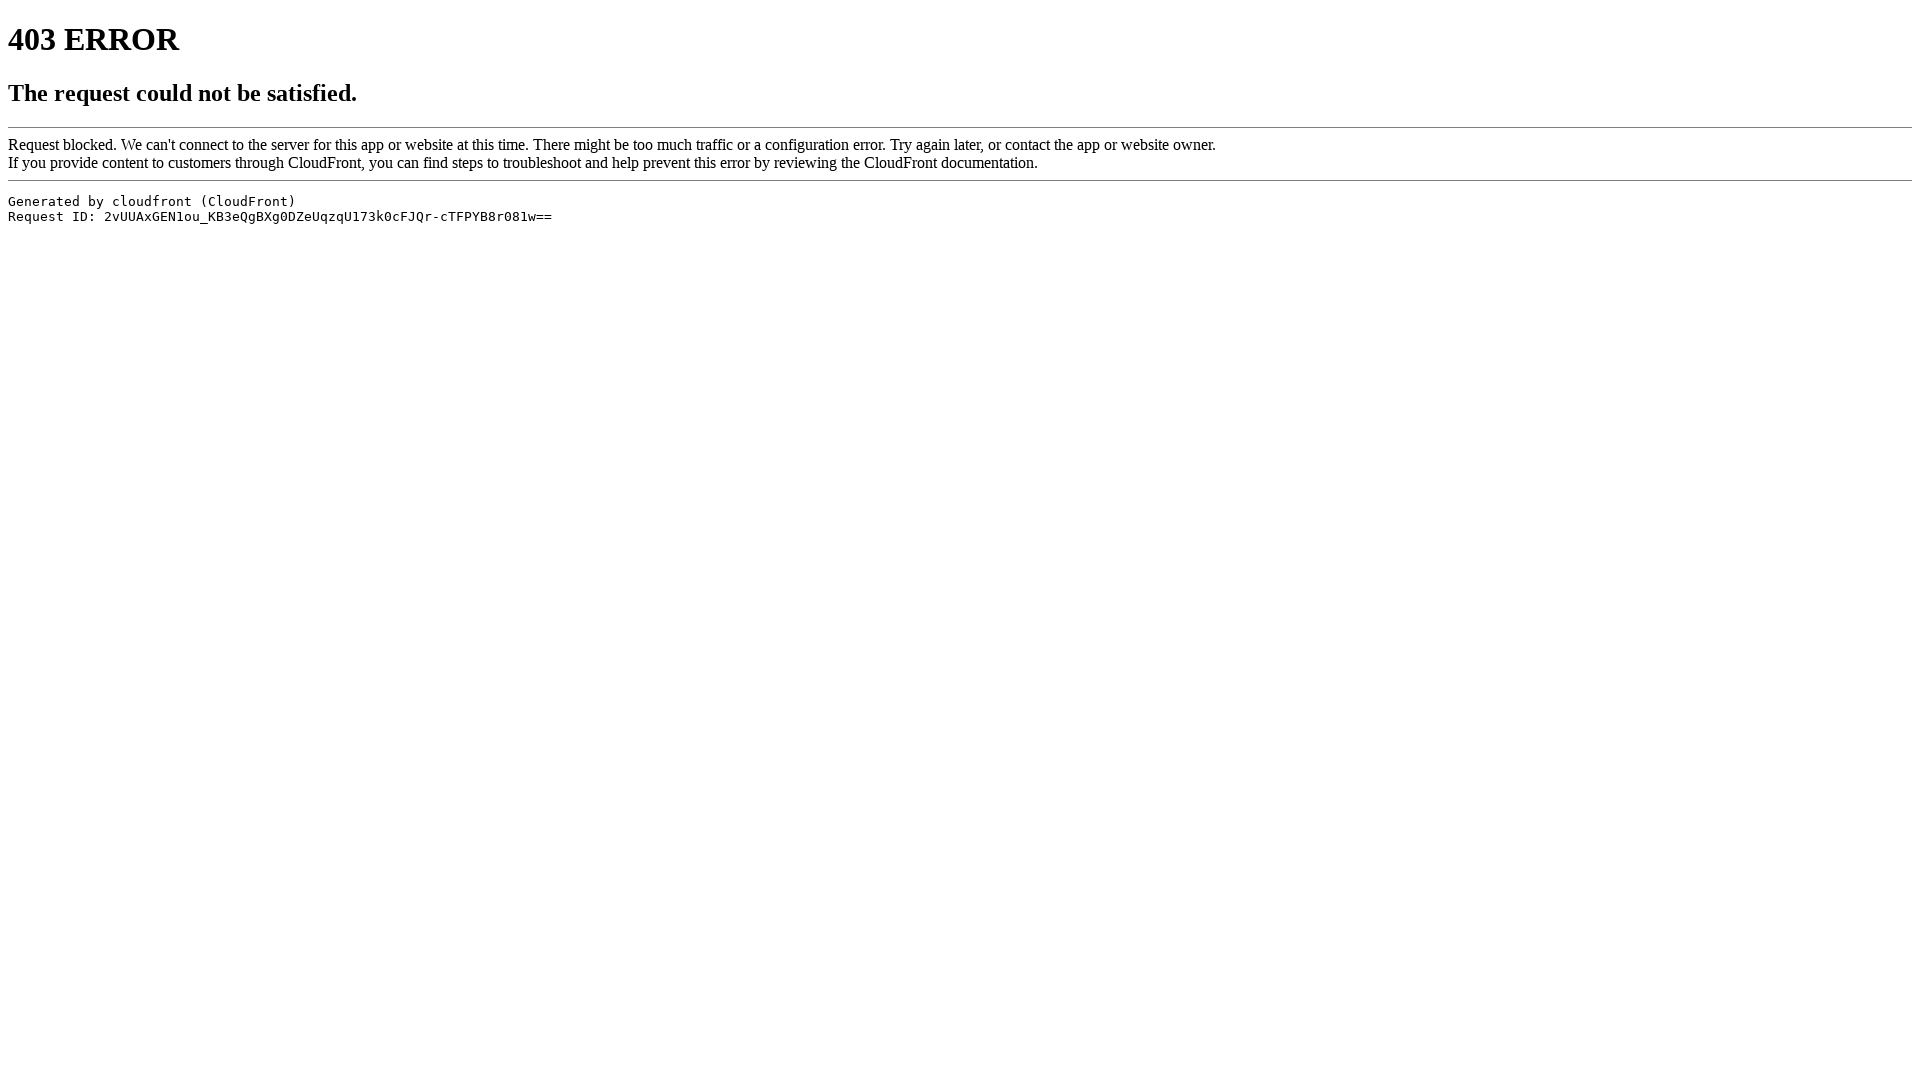

Snapdeal homepage loaded (domcontentloaded)
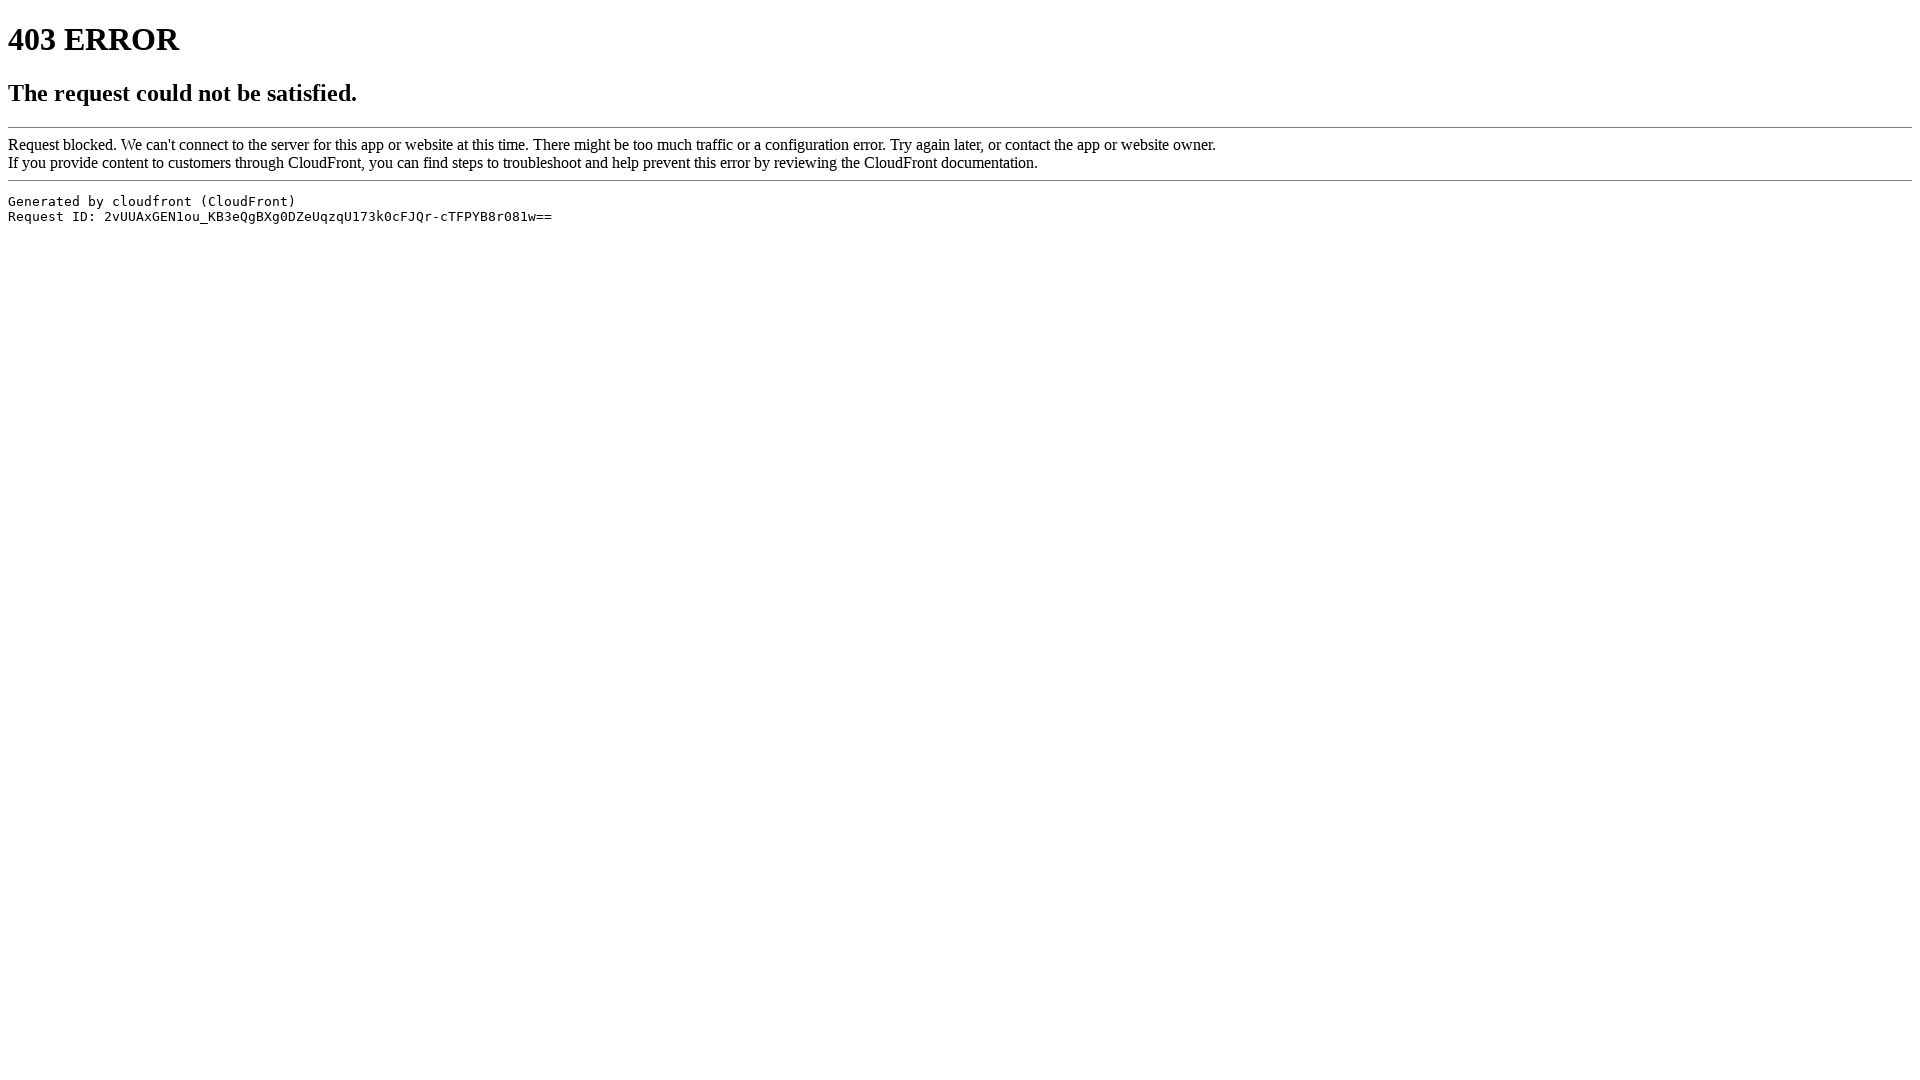

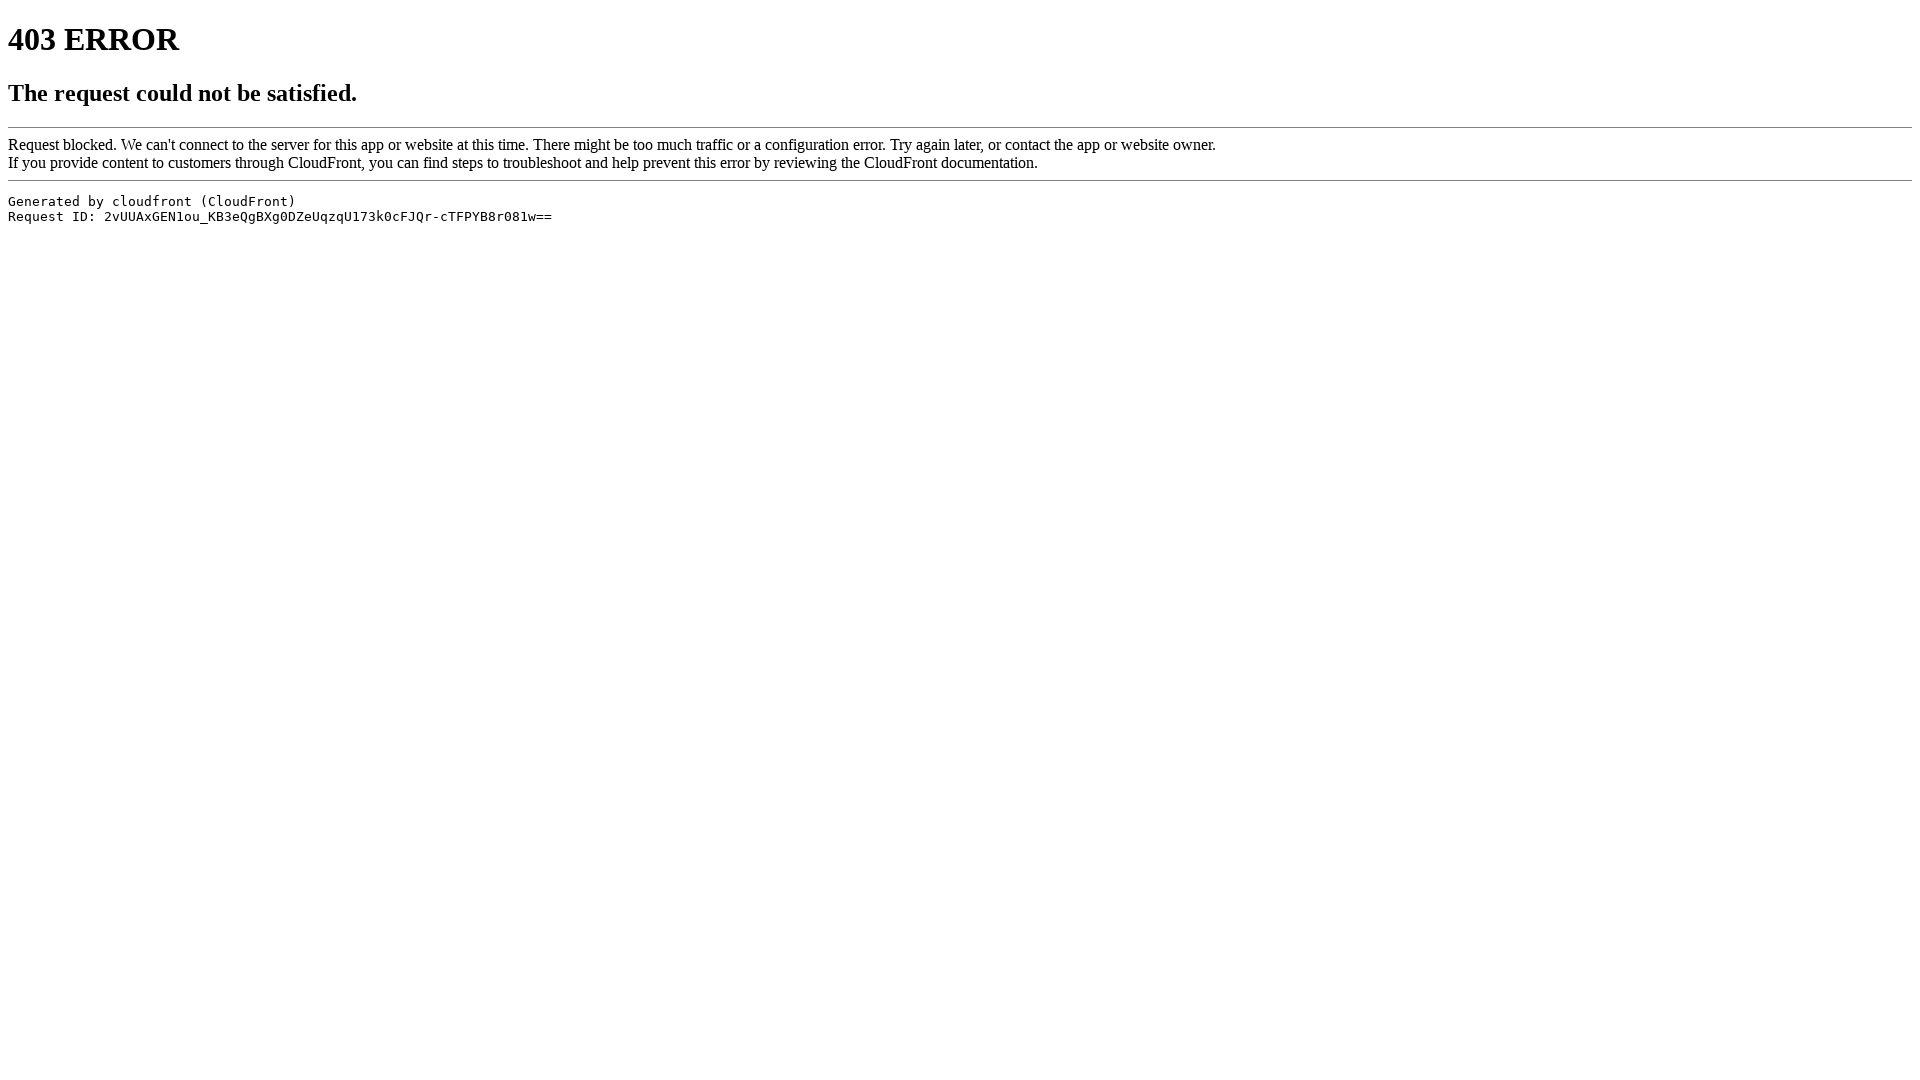